Tests autocomplete functionality by typing in the autocomplete field and selecting an option from suggestions

Starting URL: https://rahulshettyacademy.com/AutomationPractice/

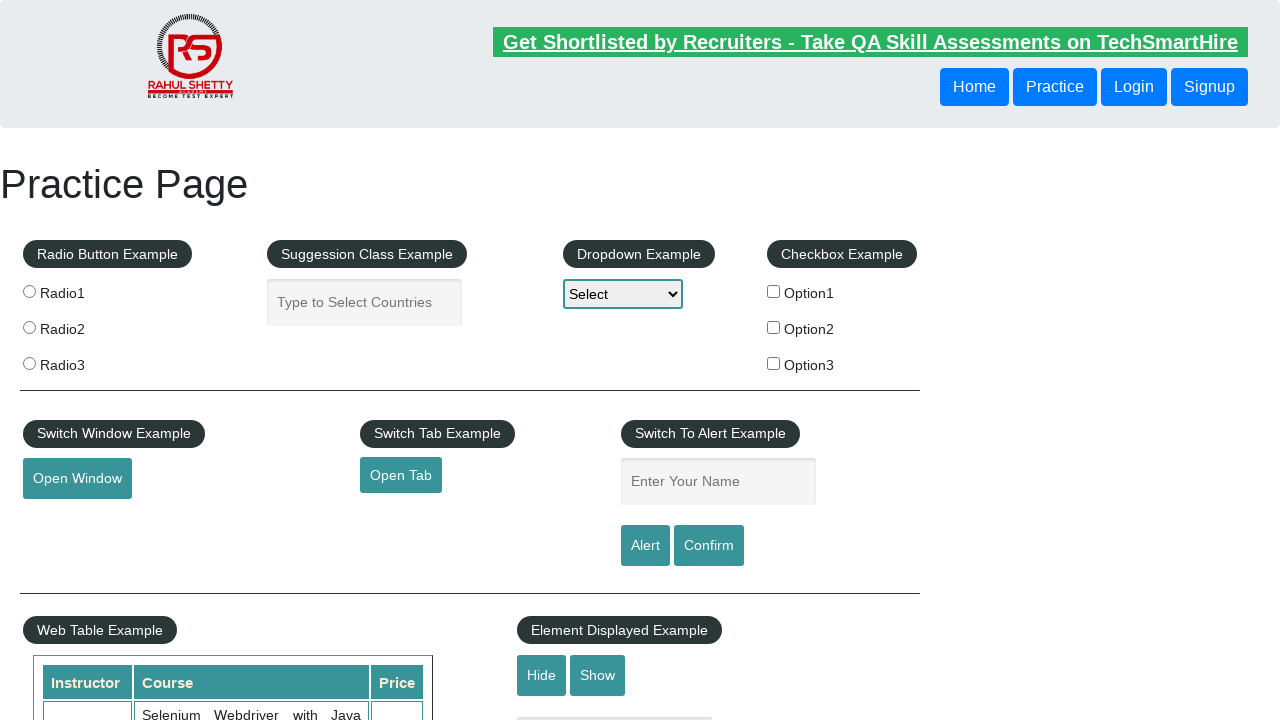

Filled autocomplete field with 'We' on #autocomplete
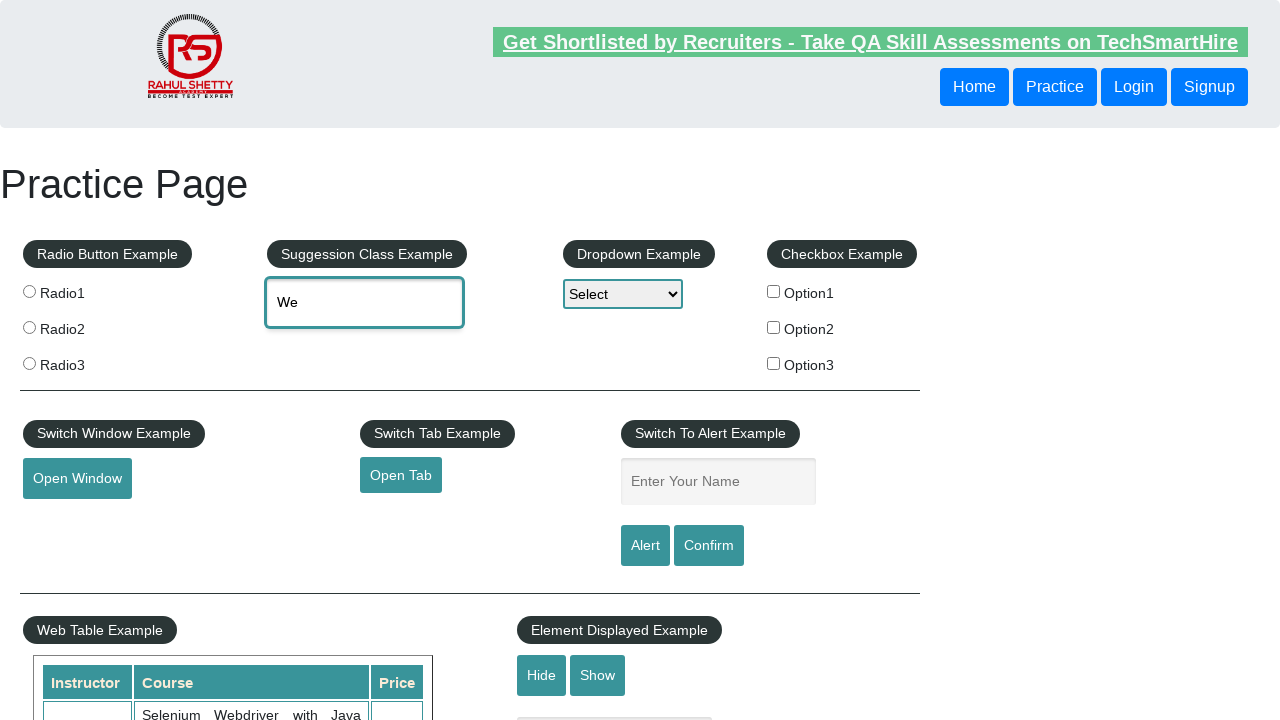

Autocomplete suggestions appeared
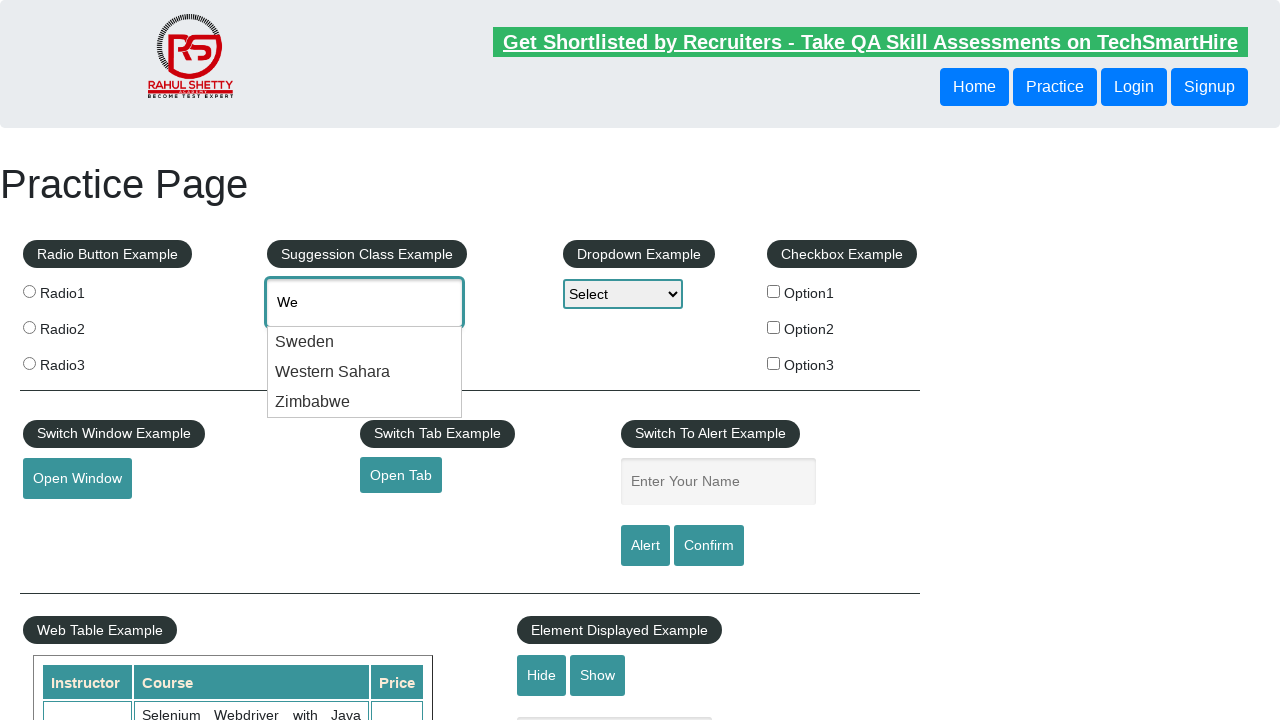

Selected 'Zimbabwe' from autocomplete suggestions at (365, 402) on li.ui-menu-item:has-text('Zimbabwe')
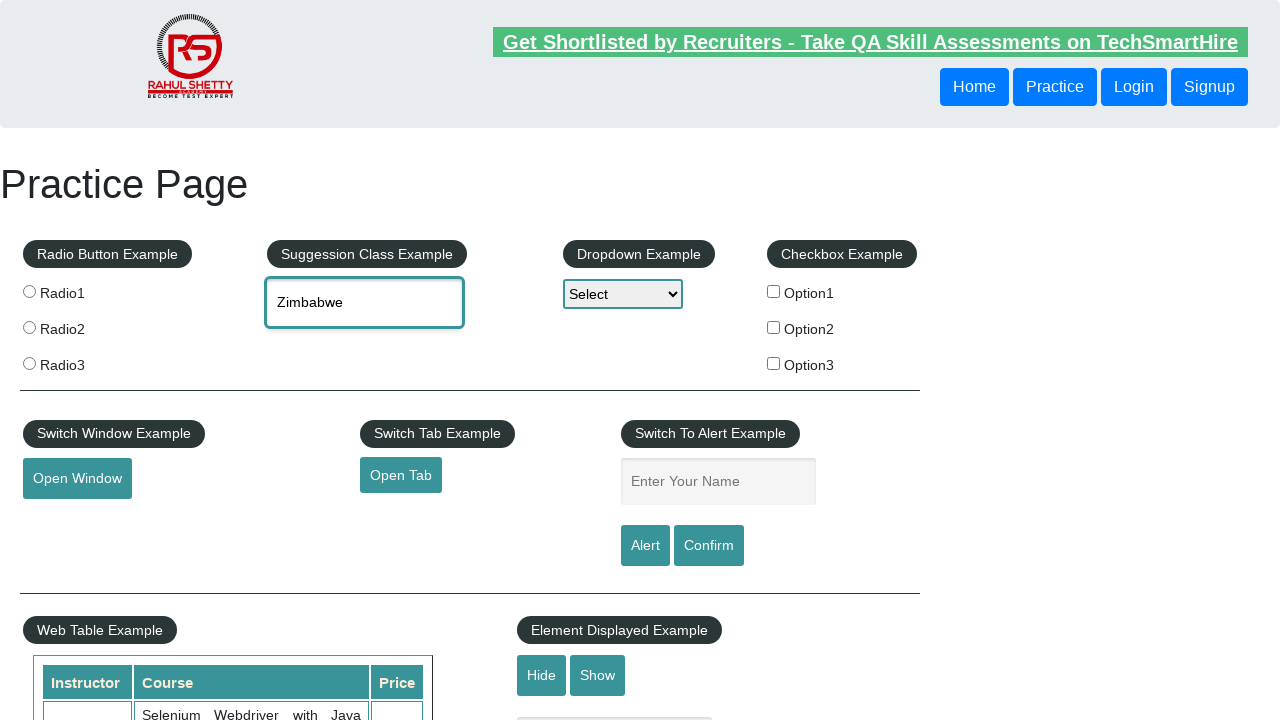

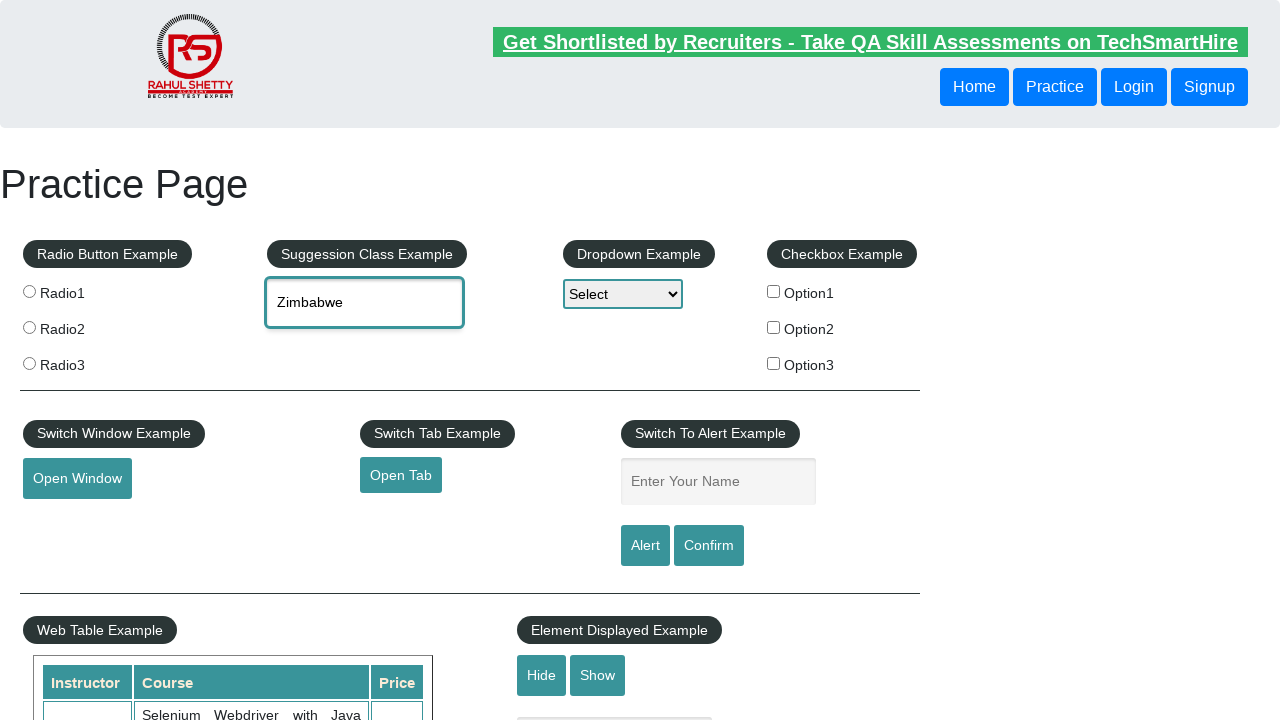